Tests date picker by entering a date value

Starting URL: https://bonigarcia.dev/selenium-webdriver-java/web-form.html

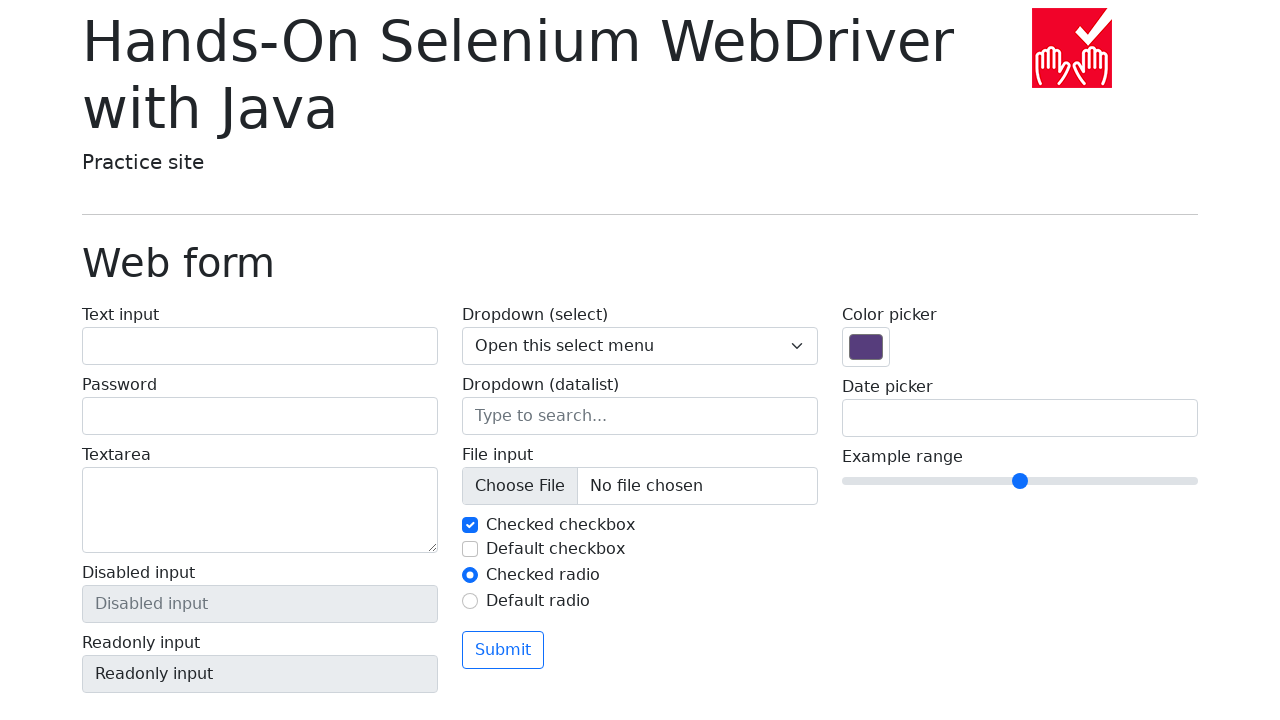

Filled date picker with '2025-04-01' on input[name='my-date']
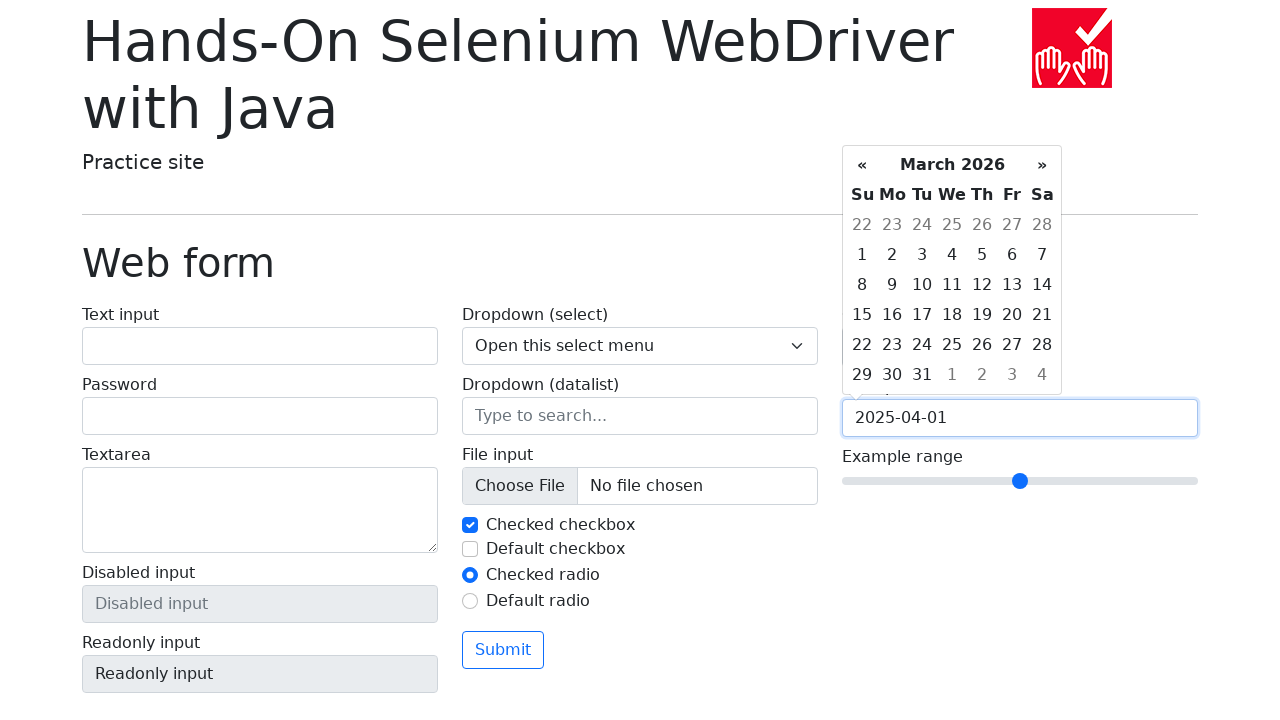

Verified date picker value is '2025-04-01'
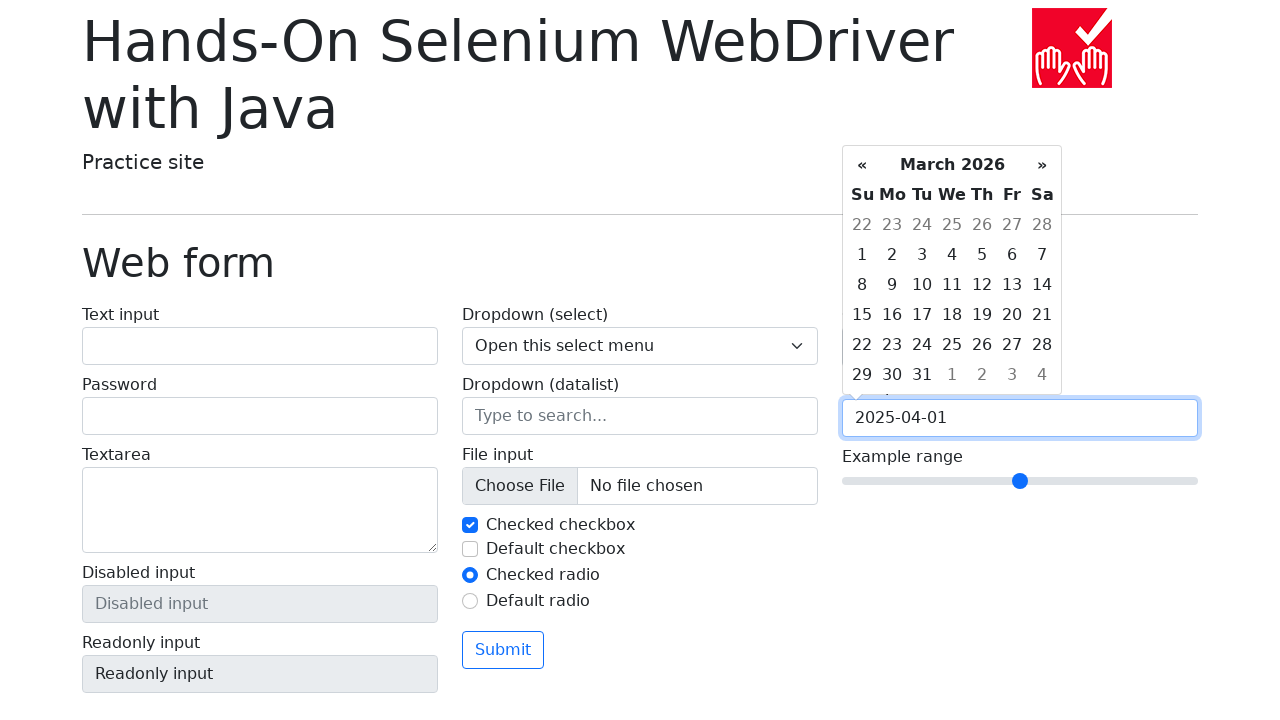

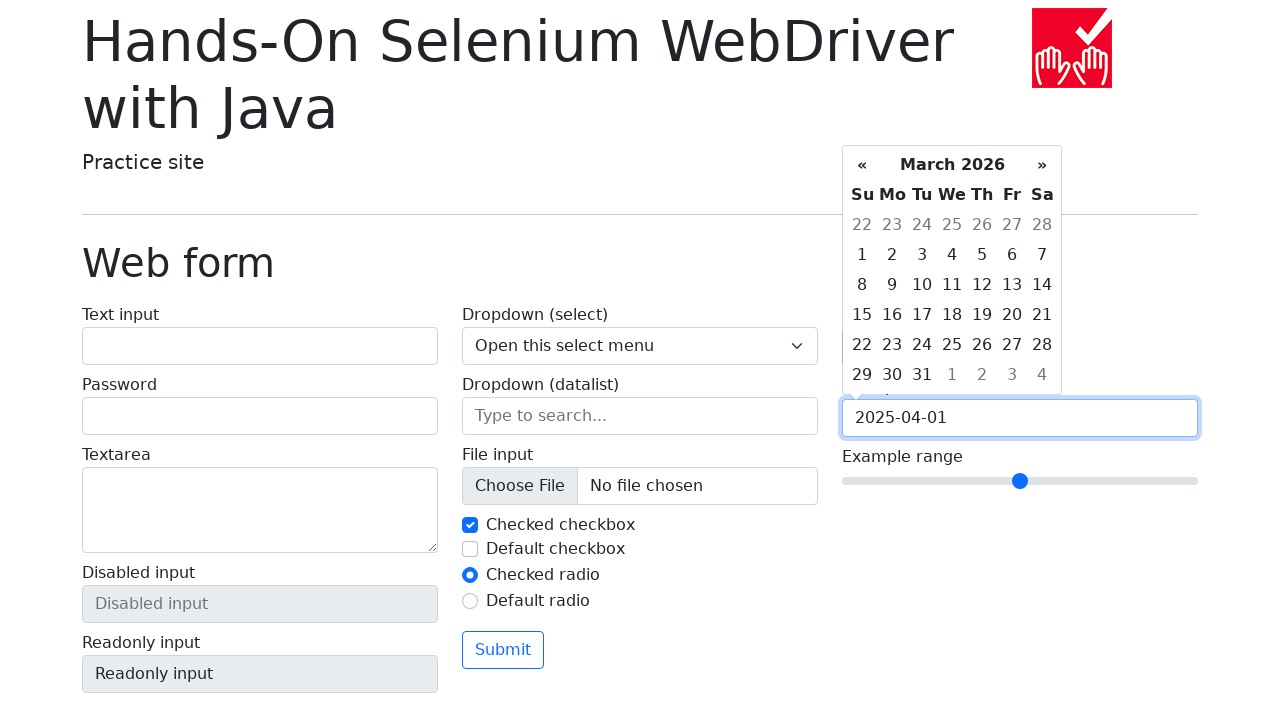